Tests explicit wait functionality by waiting for an Apple button to be visible on a W3Schools tutorial page

Starting URL: https://www.w3schools.com/howto/howto_css_button_group.asp

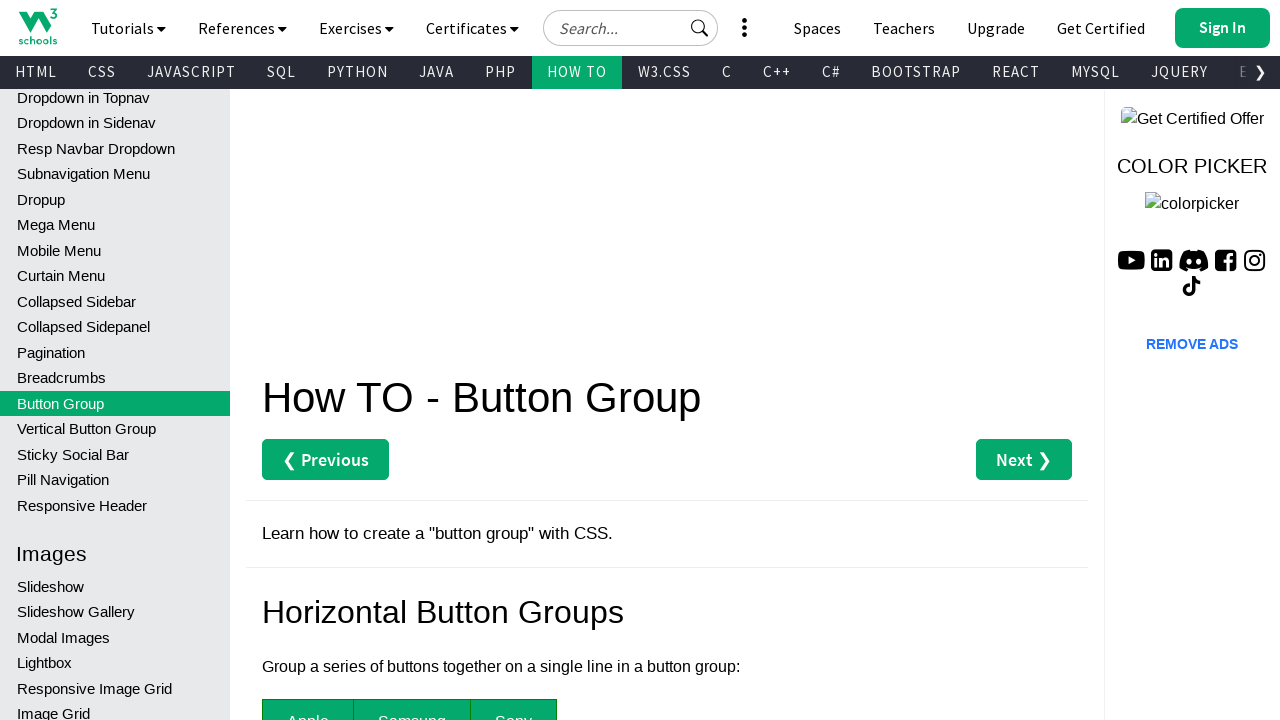

Navigated to W3Schools button group tutorial page
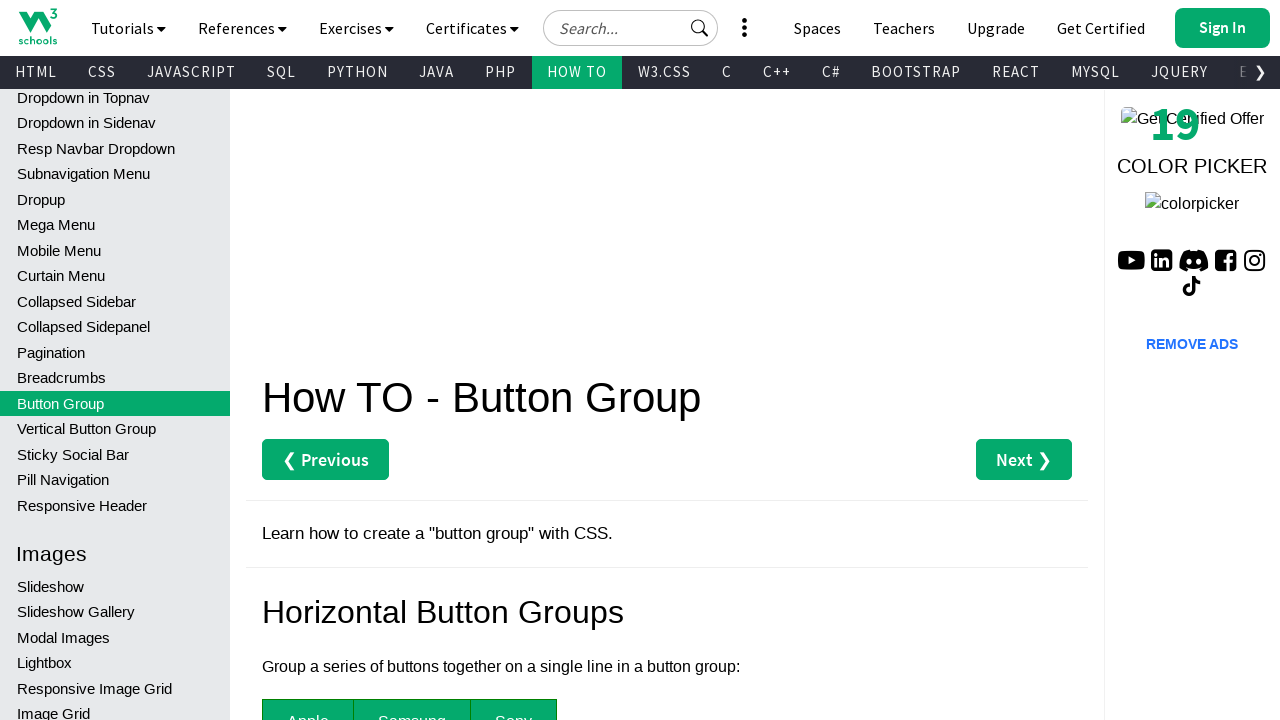

Waited for Apple button to be visible with explicit wait (10s timeout)
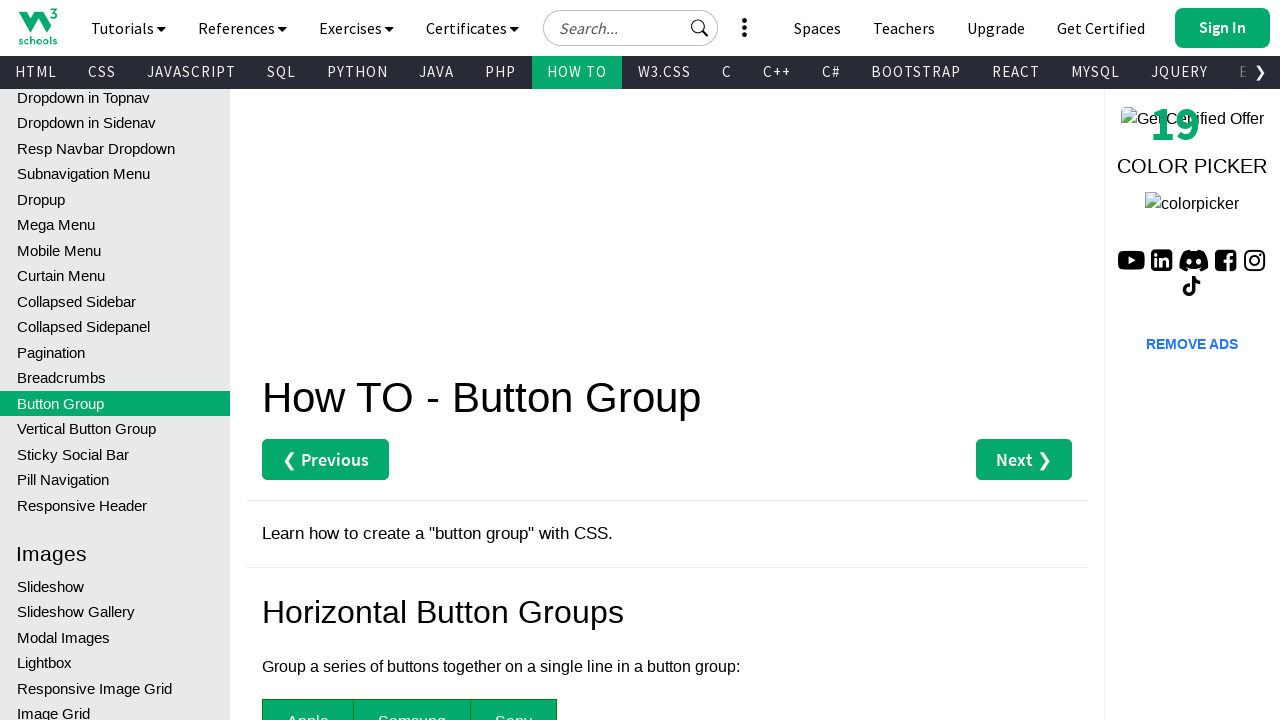

Asserted that Apple button is visible
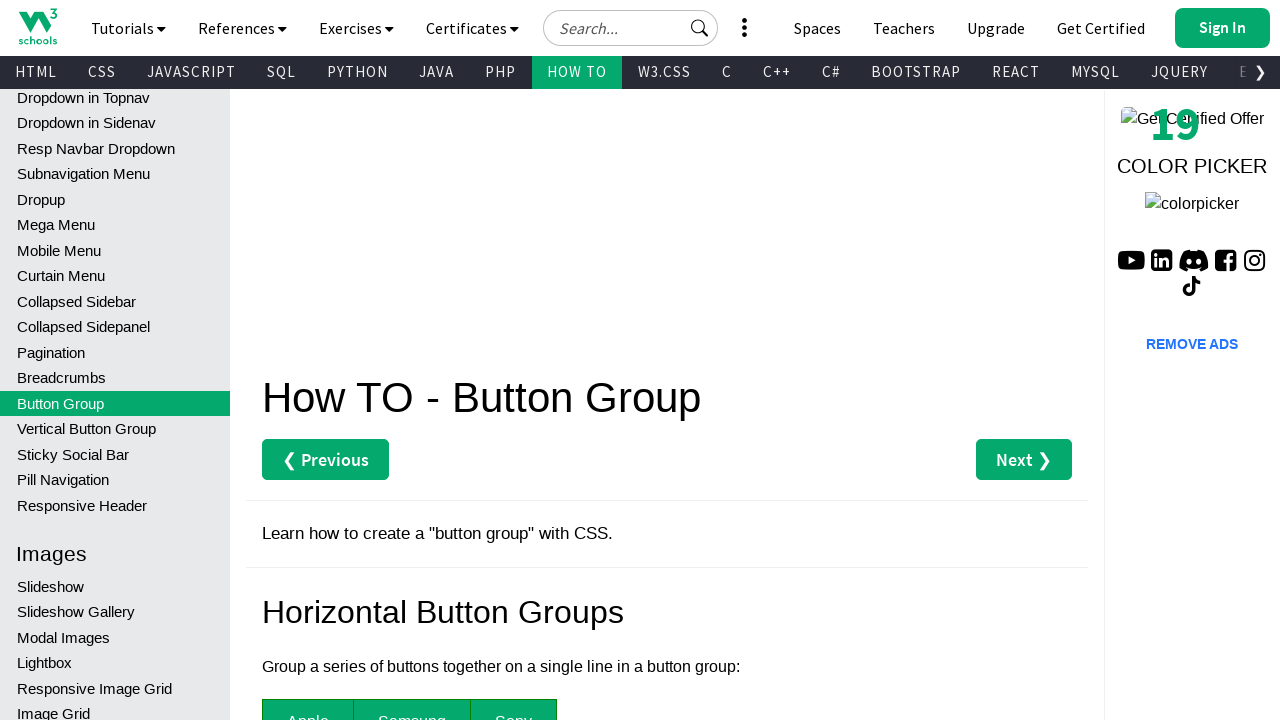

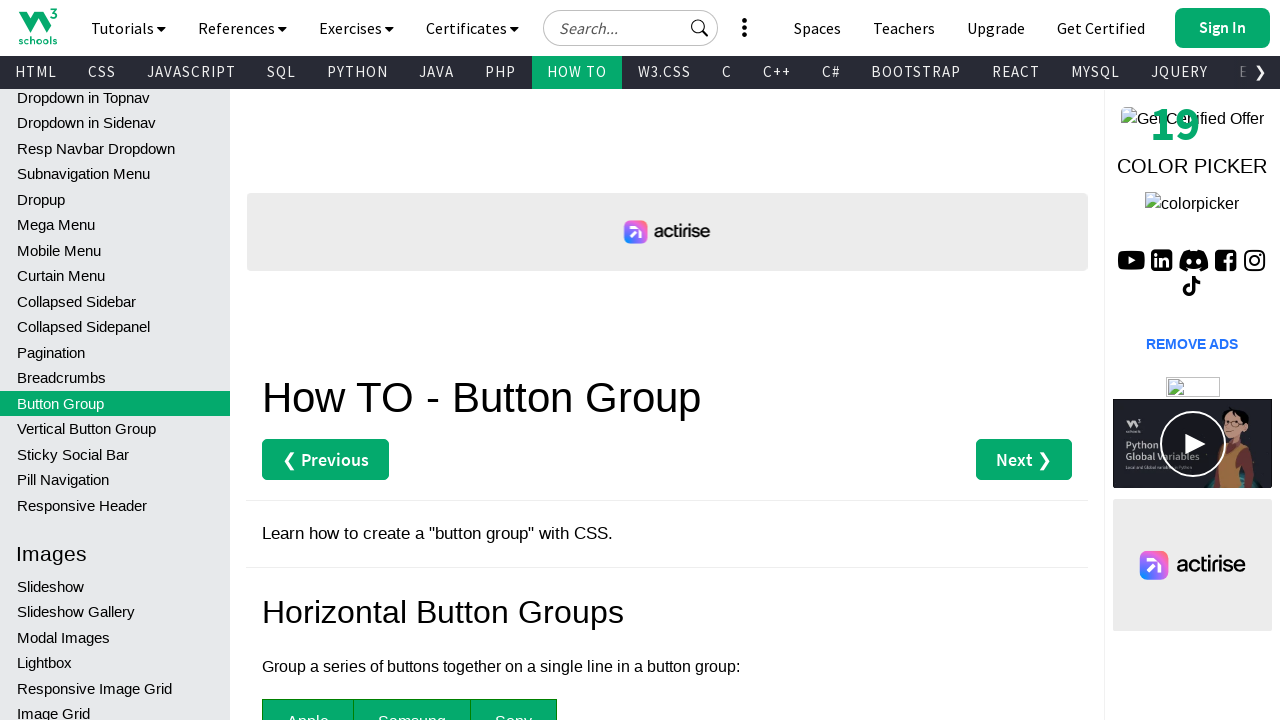